Tests search functionality by navigating to the search page, entering "Kotlin" as a search term, and verifying that Kotlin appears in the search results

Starting URL: https://www.99-bottles-of-beer.net/

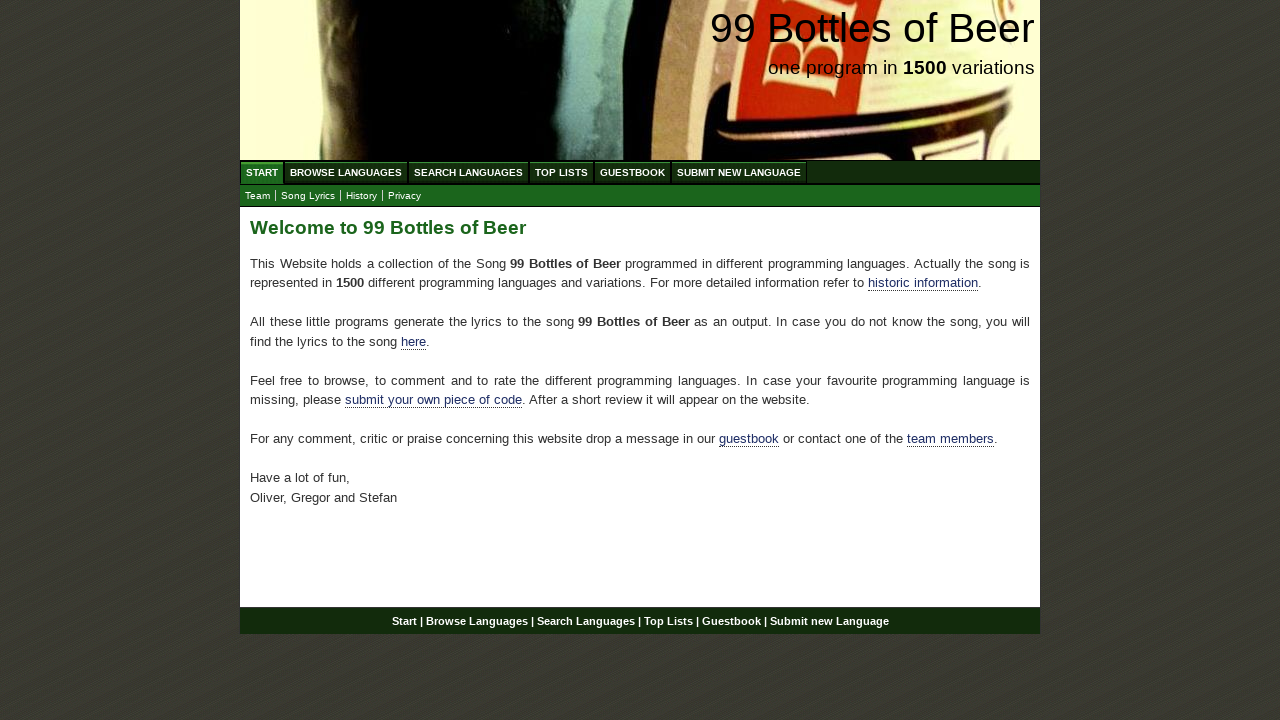

Clicked on Search link at (468, 172) on a[href='/search.html']
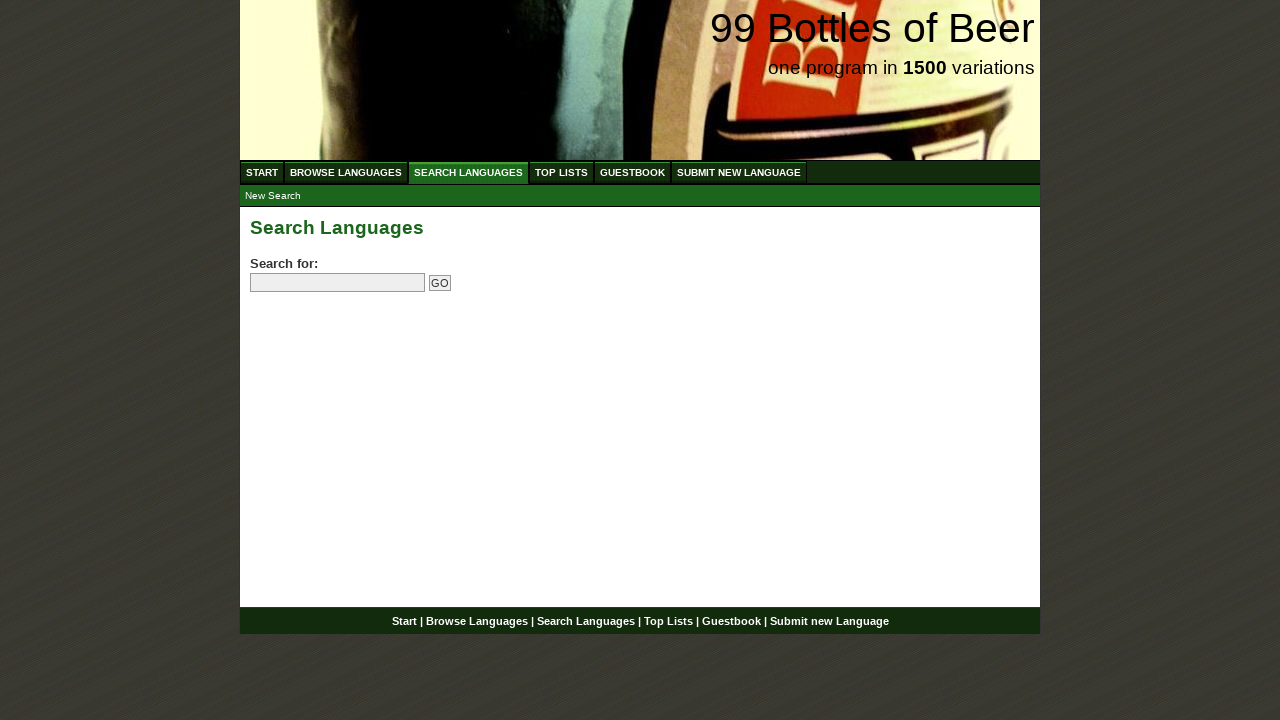

Filled search bar with 'Kotlin' on input[name='search']
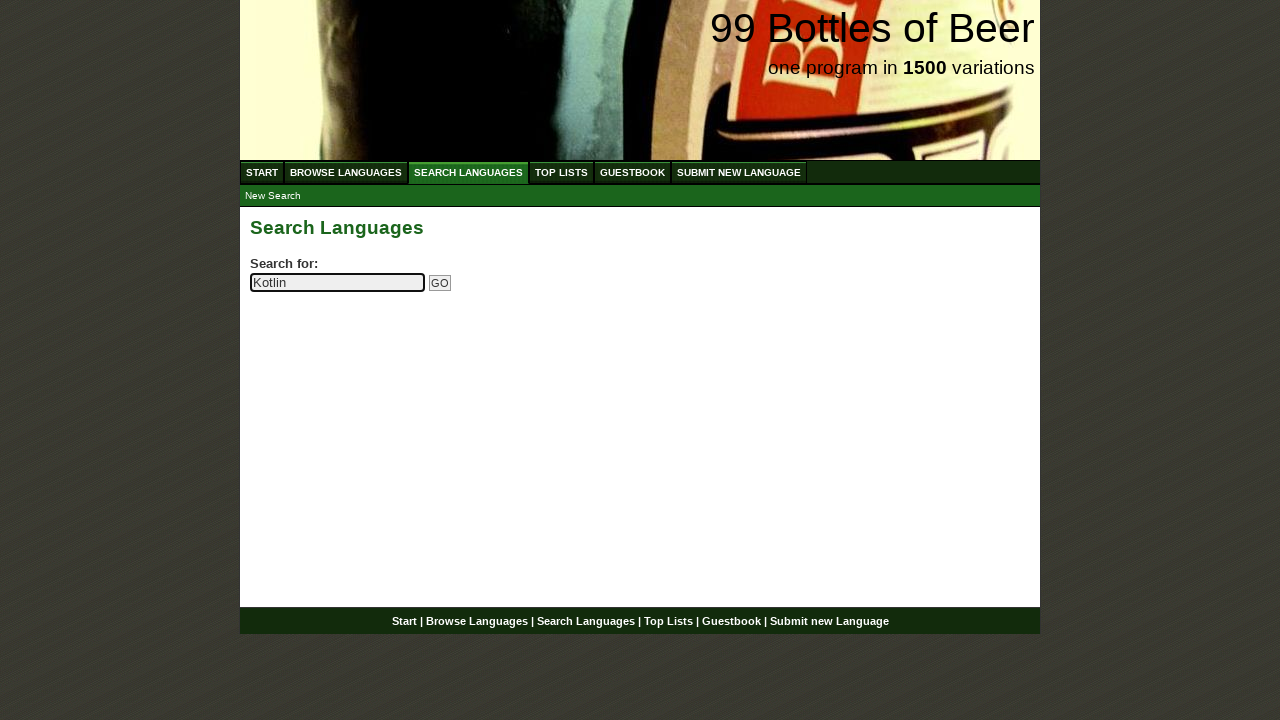

Clicked Go button to submit search at (440, 283) on input[name='submitsearch']
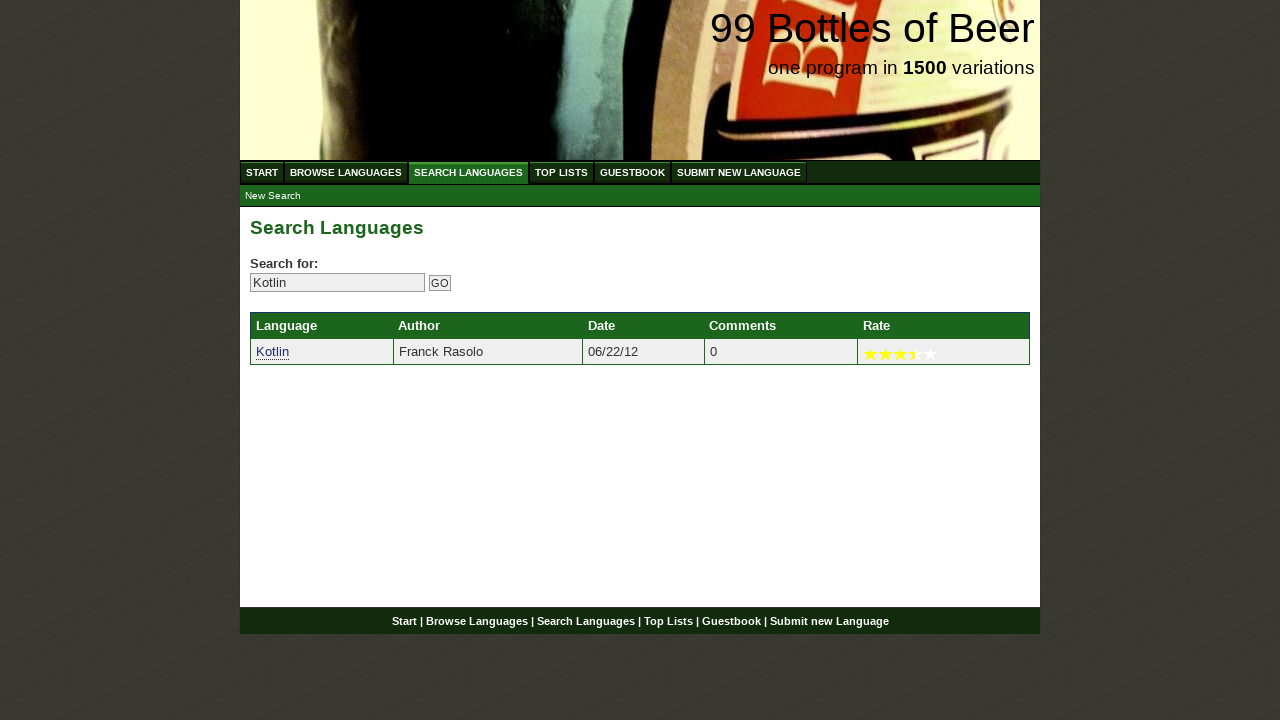

Kotlin search result appeared in search results
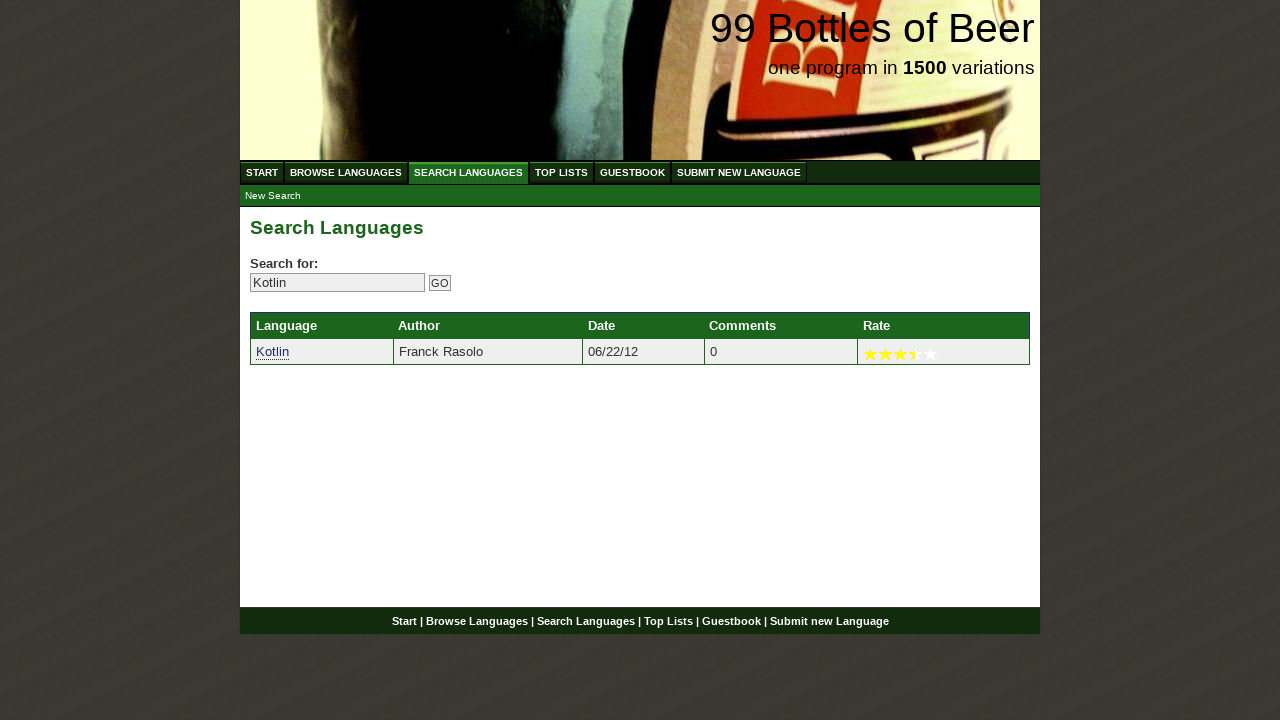

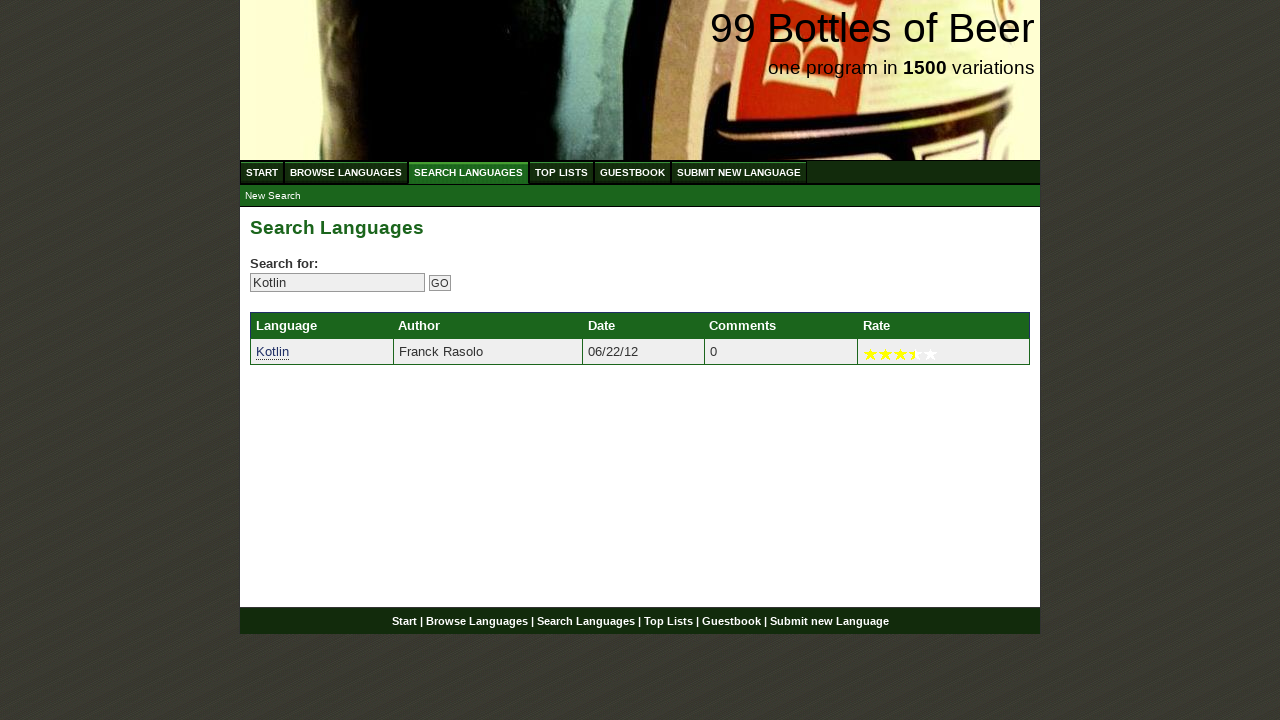